Tests checkbox functionality by ensuring both checkboxes on the page are selected, clicking them if they are not already checked

Starting URL: https://the-internet.herokuapp.com/checkboxes

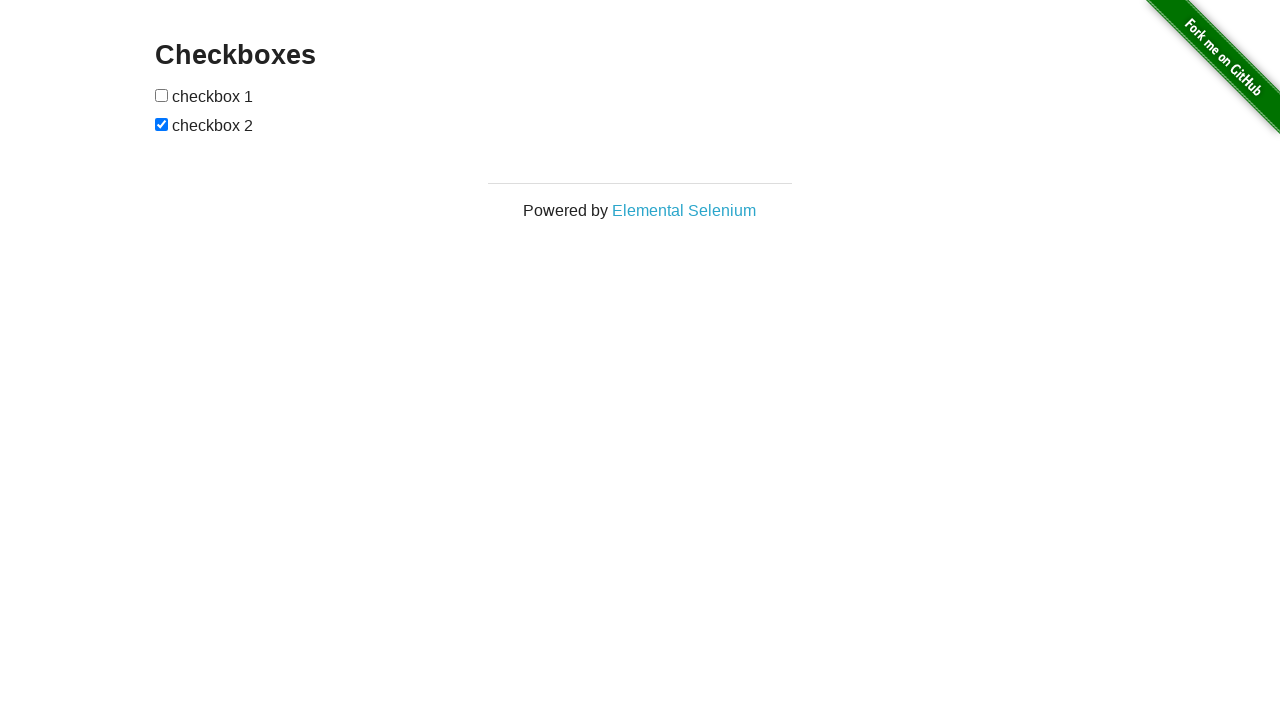

Located the first checkbox
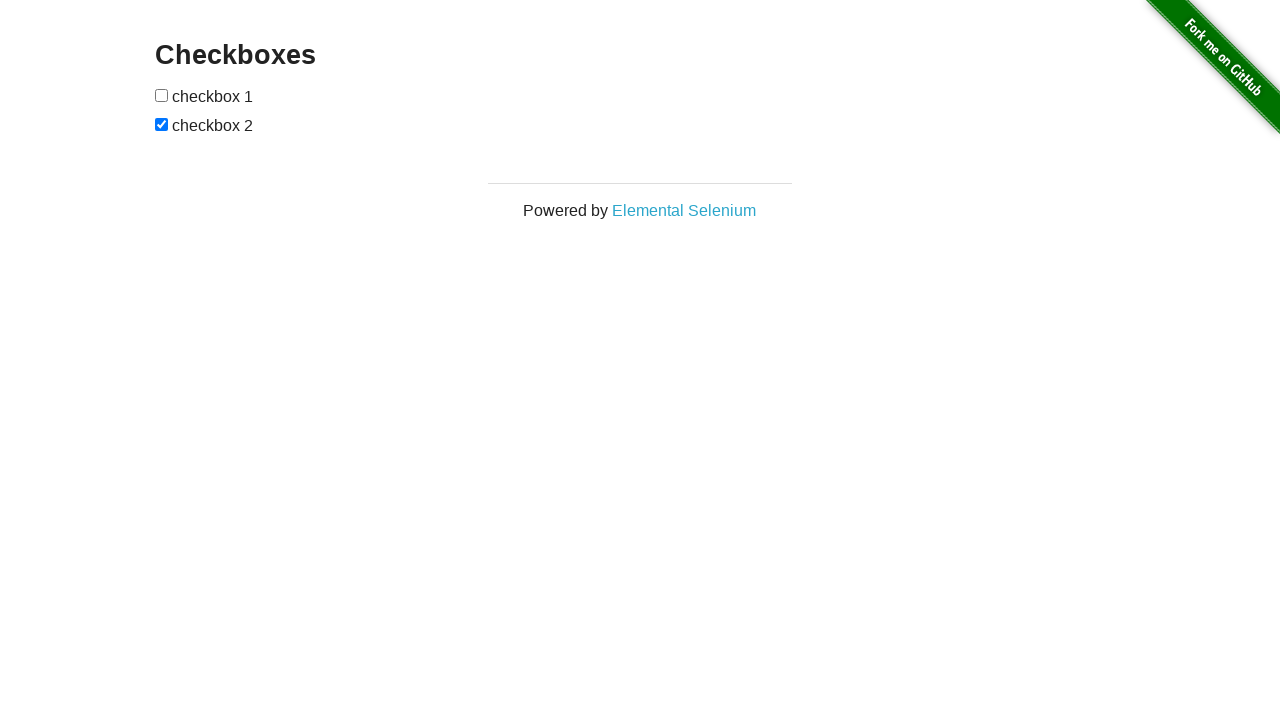

Located the second checkbox
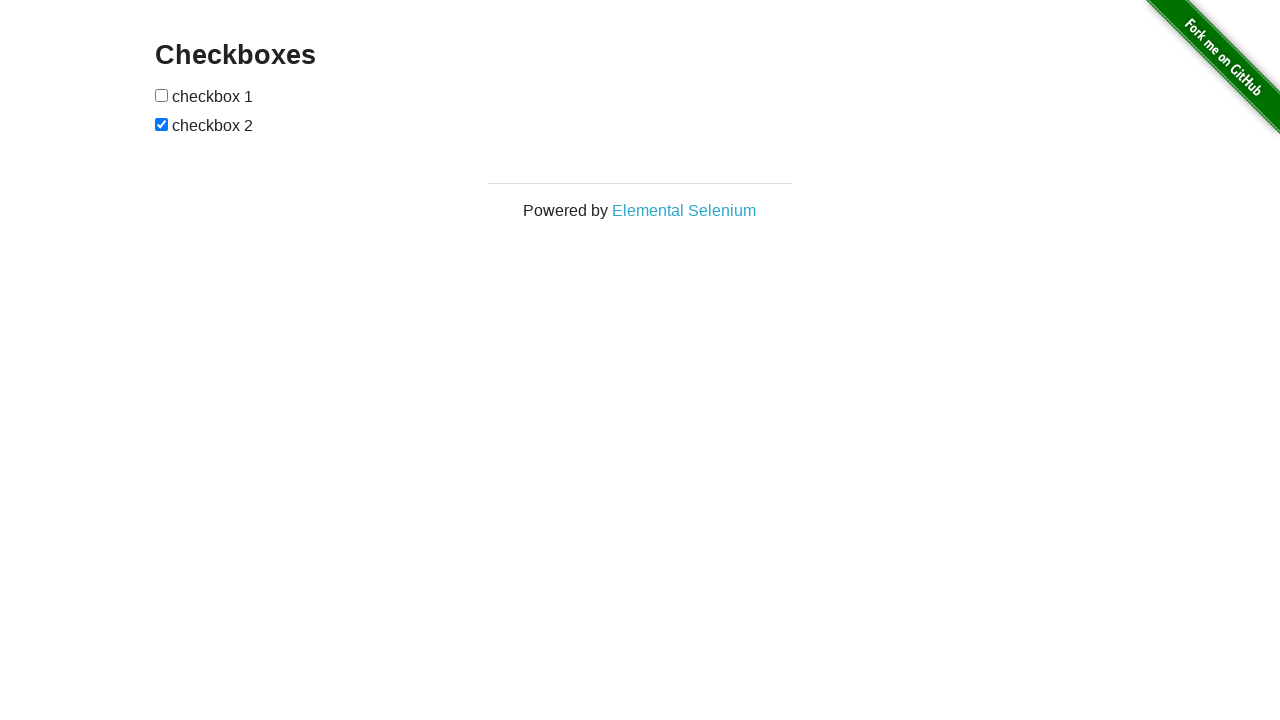

Checked first checkbox status
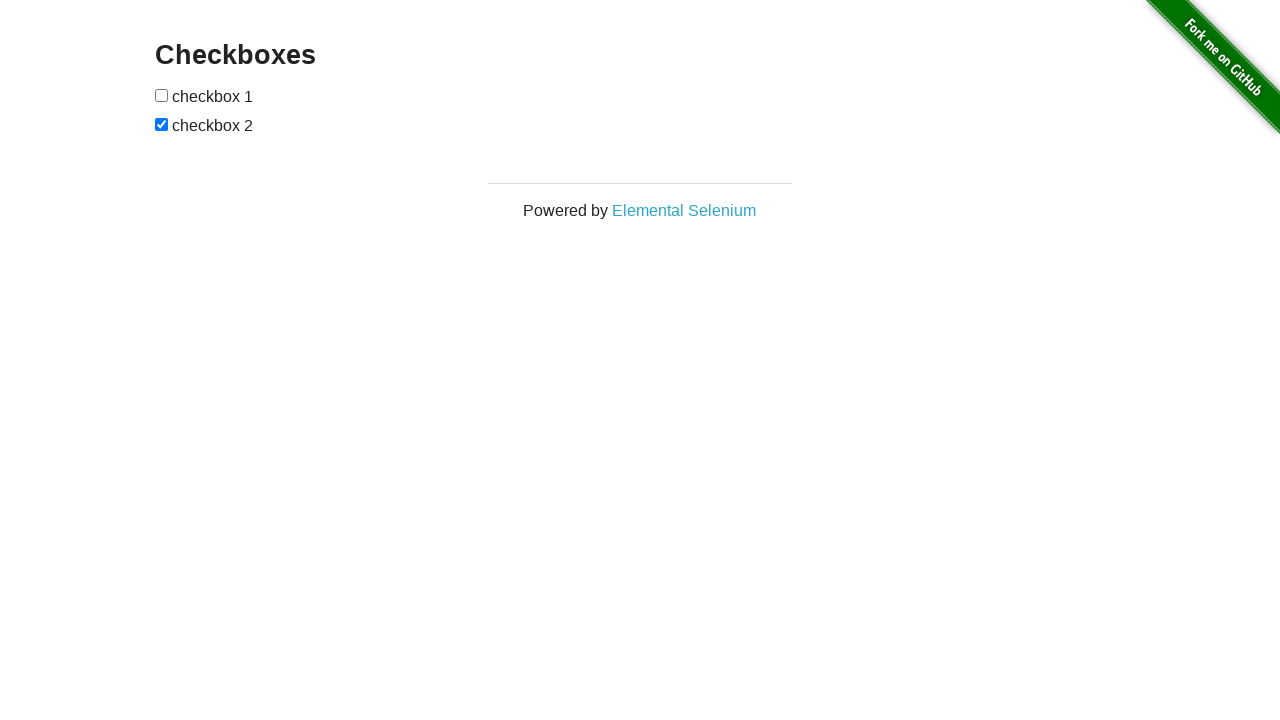

Clicked first checkbox to select it at (162, 95) on xpath=//input[@type='checkbox'][1]
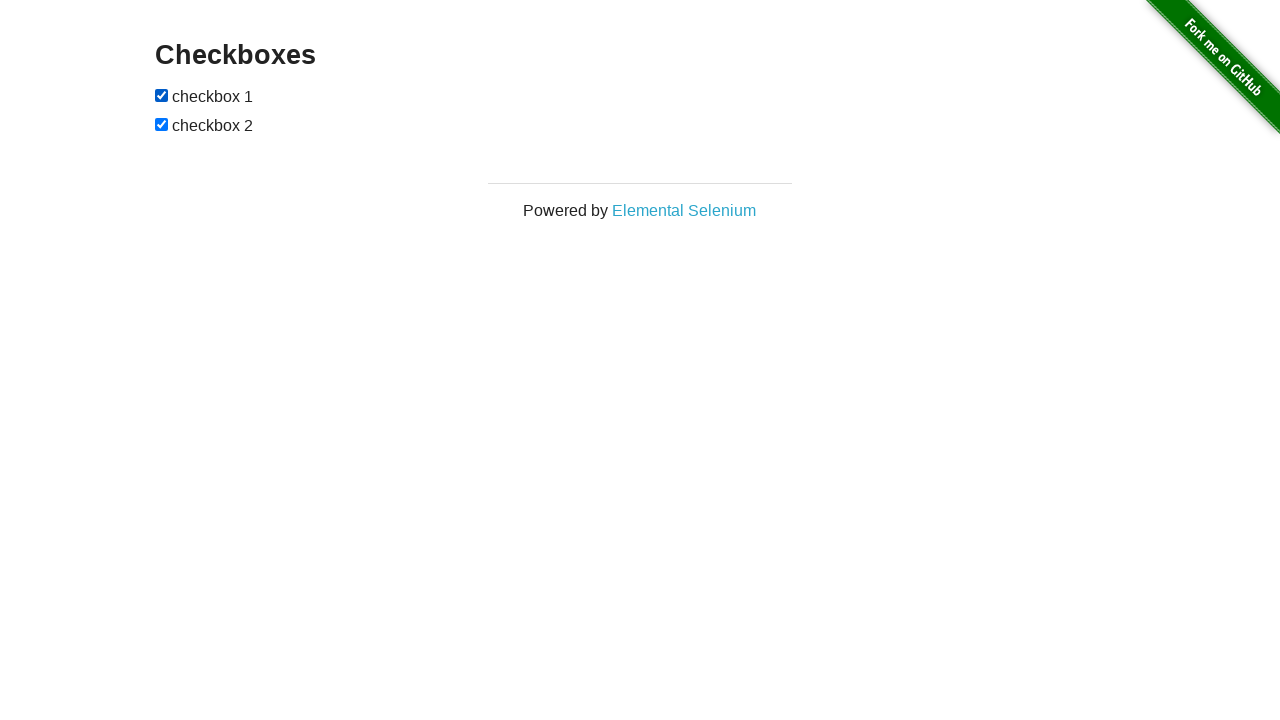

Second checkbox was already selected
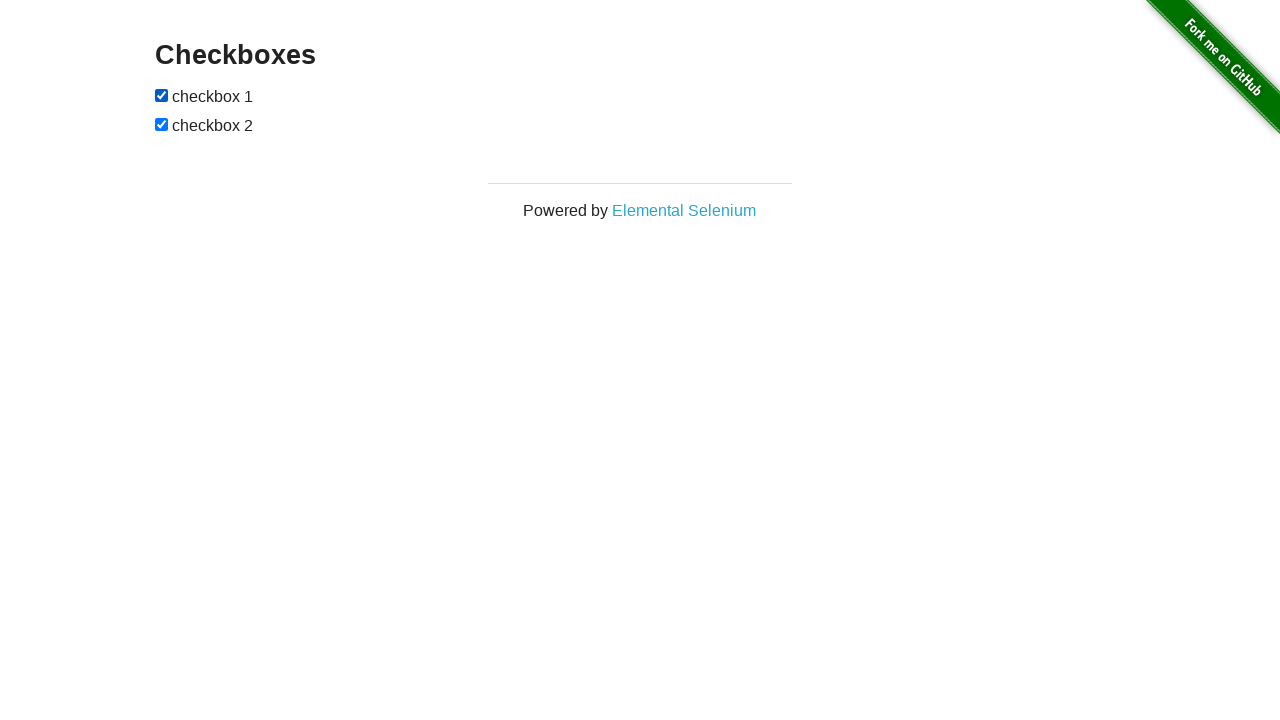

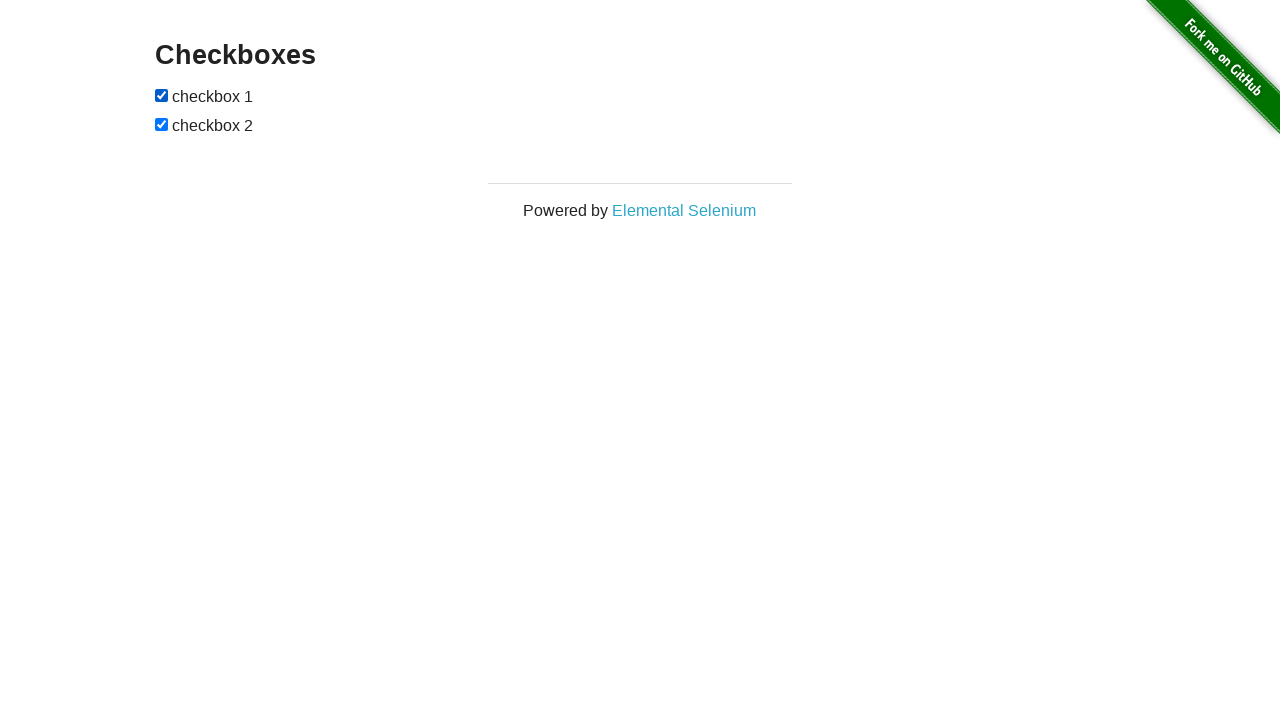